Tests dropdown menu by selecting Option 2 and then Option 1 from the dropdown.

Starting URL: https://the-internet.herokuapp.com/dropdown

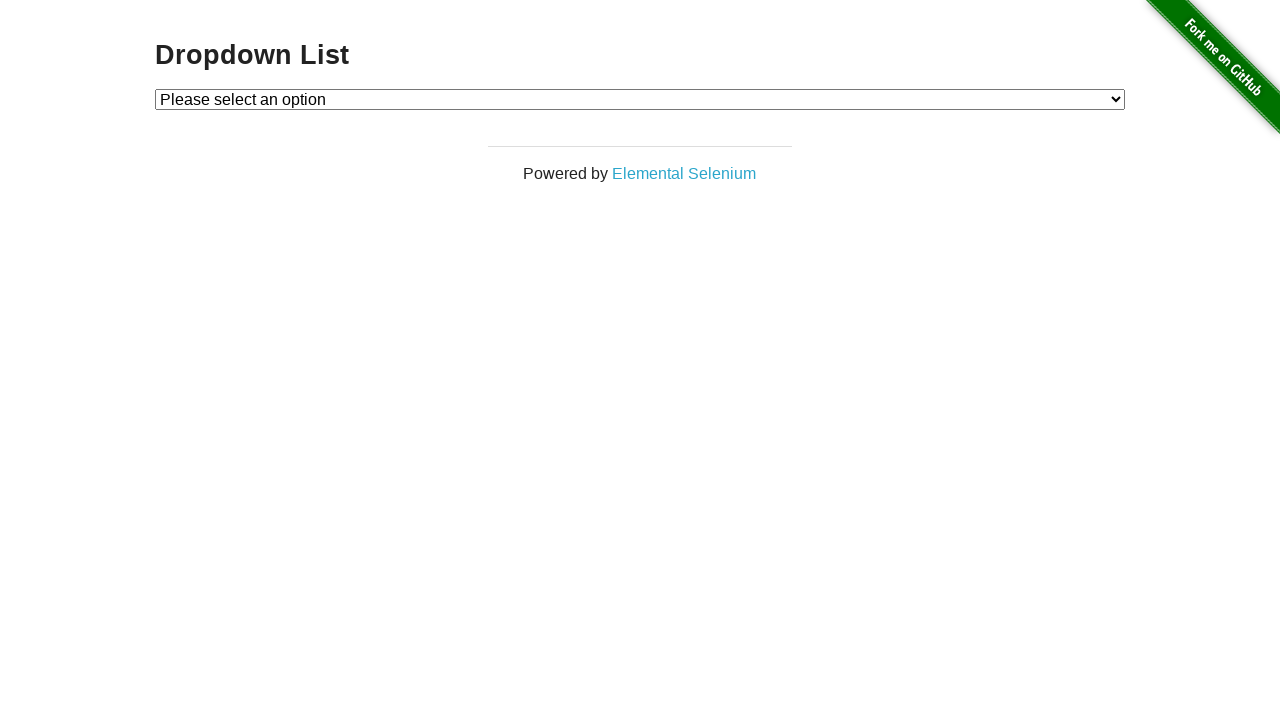

Selected Option 2 from dropdown menu on #dropdown
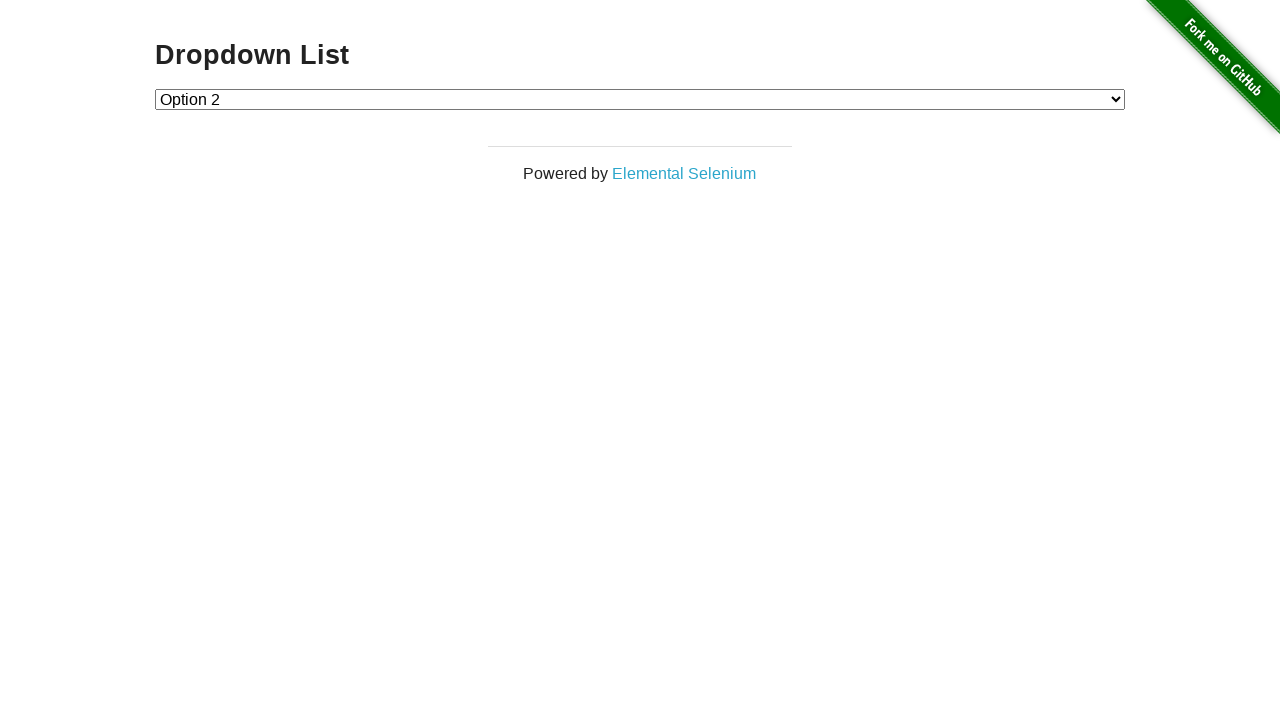

Selected Option 1 from dropdown menu on #dropdown
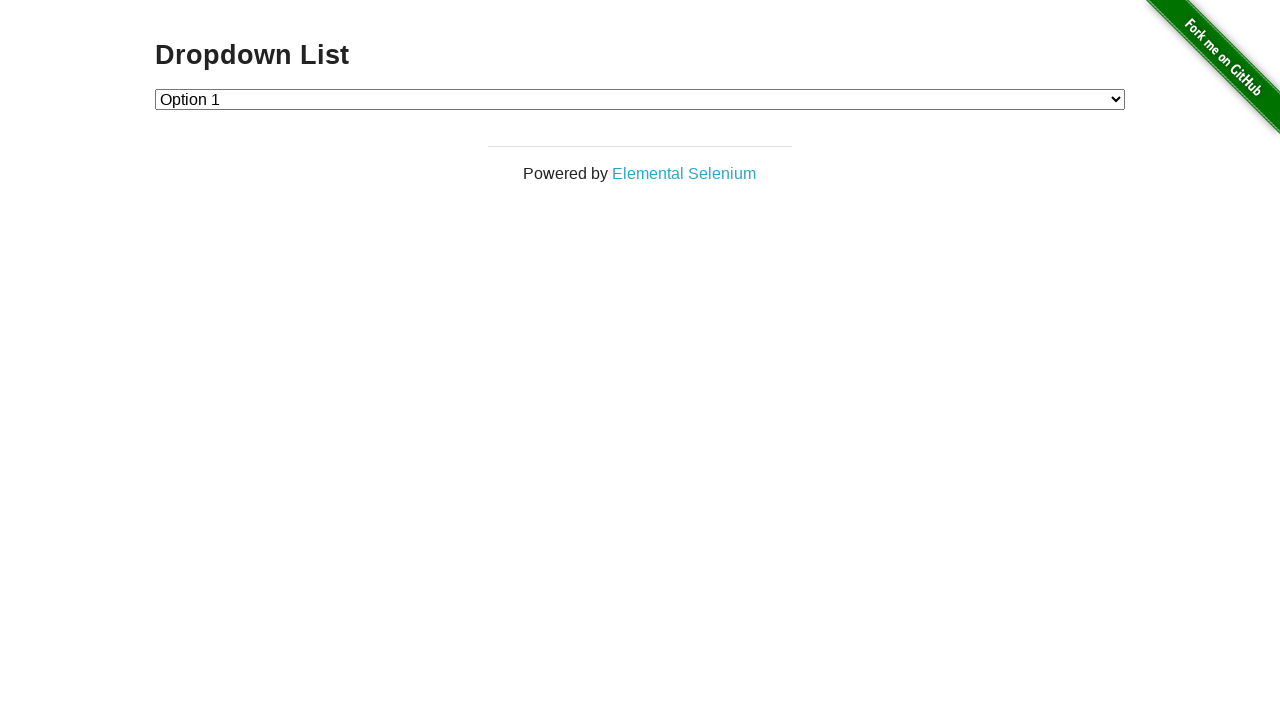

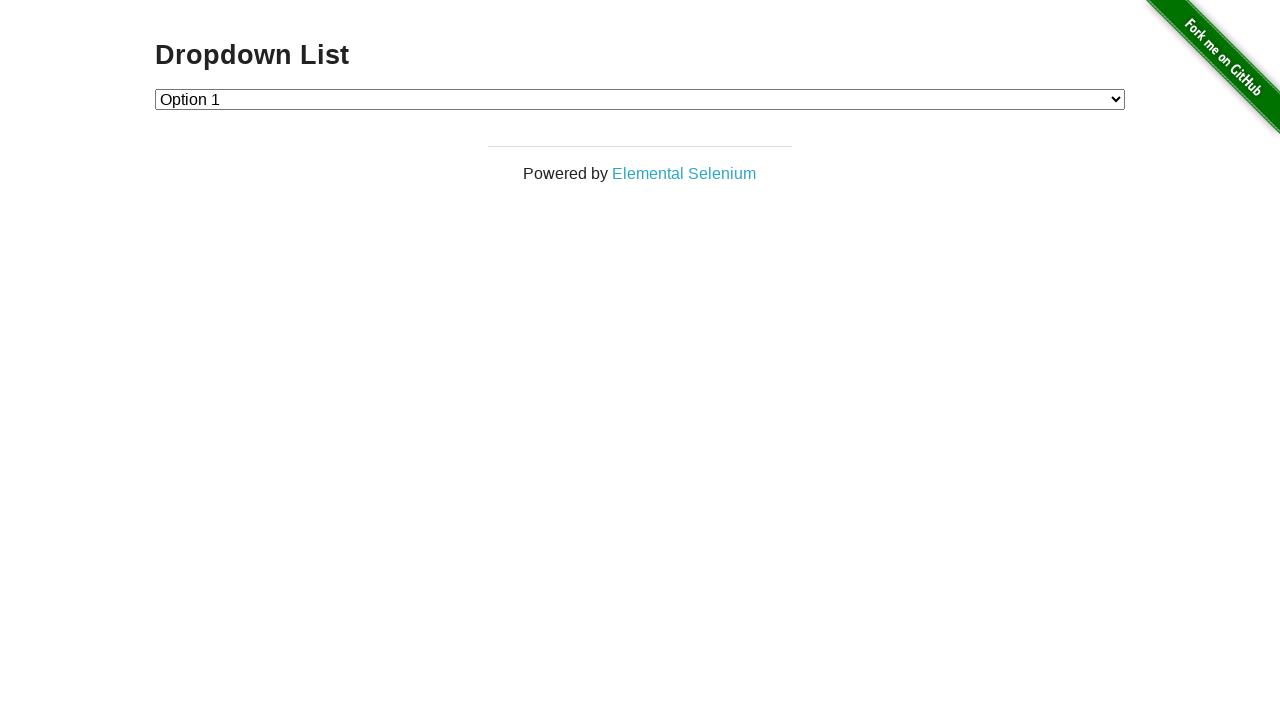